Verifies that the OrangeHRM website title is correct

Starting URL: https://opensource-demo.orangehrmlive.com

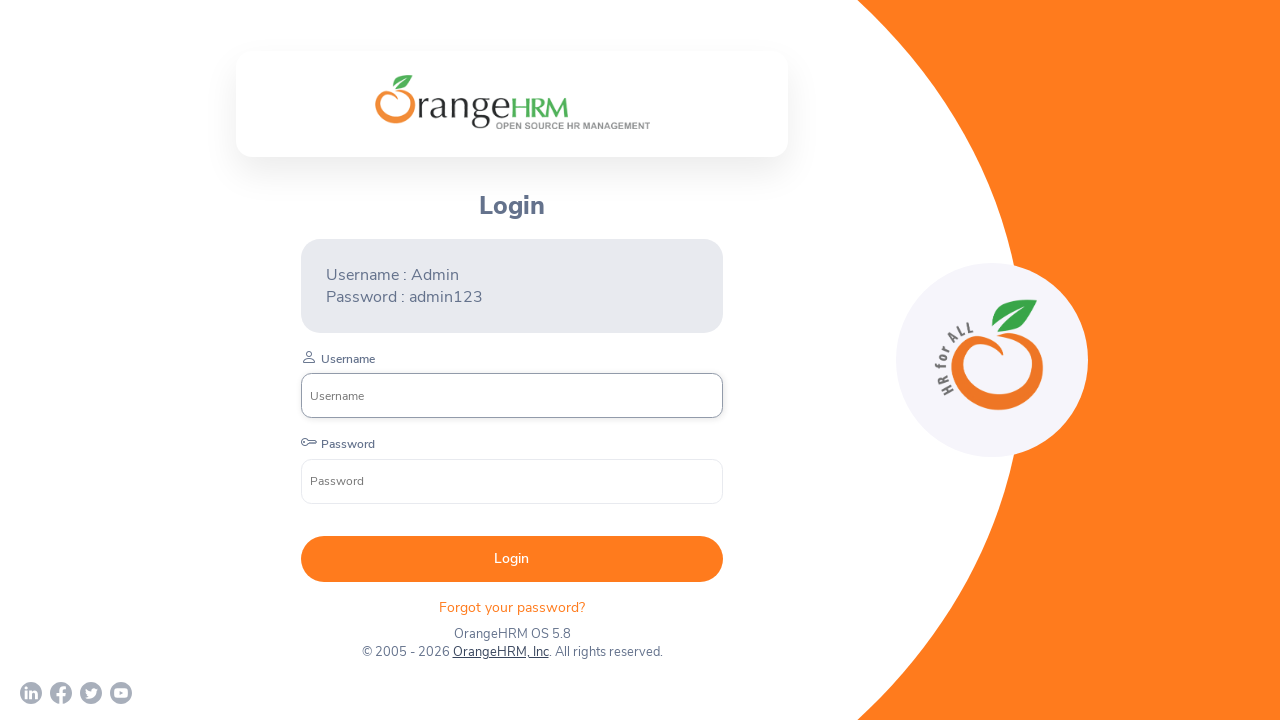

Retrieved page title
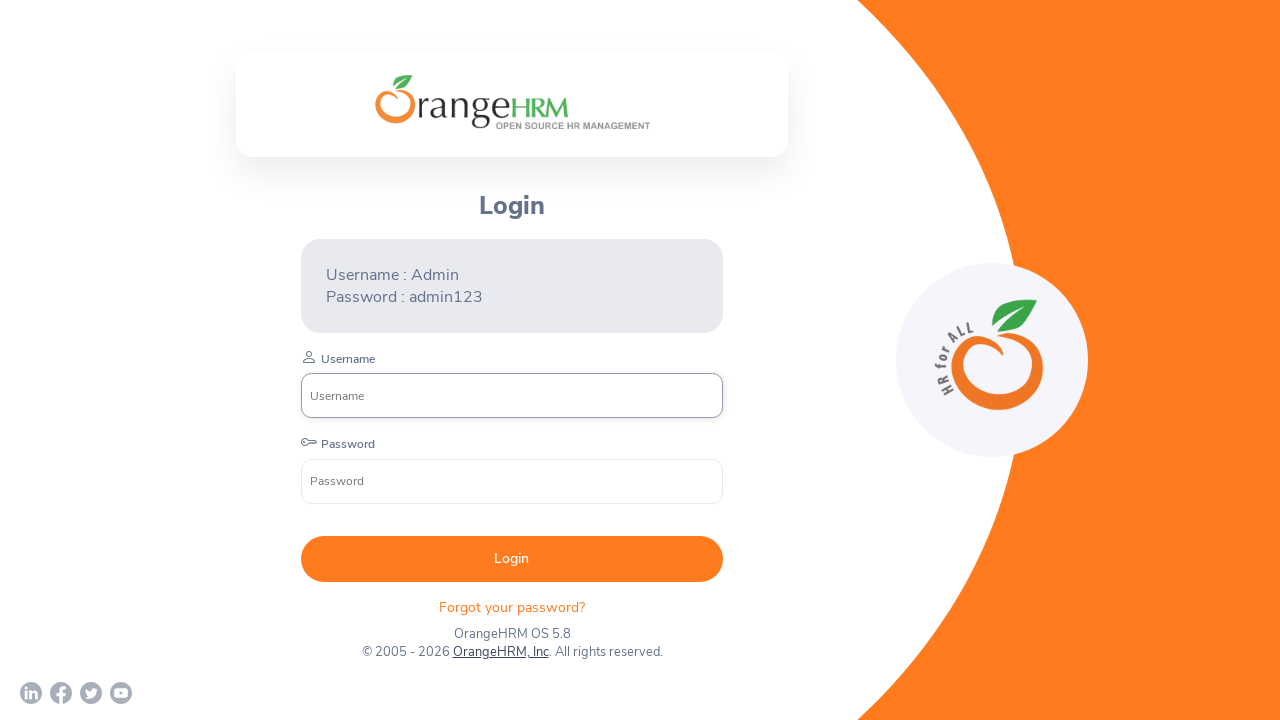

Verified page title is 'OrangeHRM'
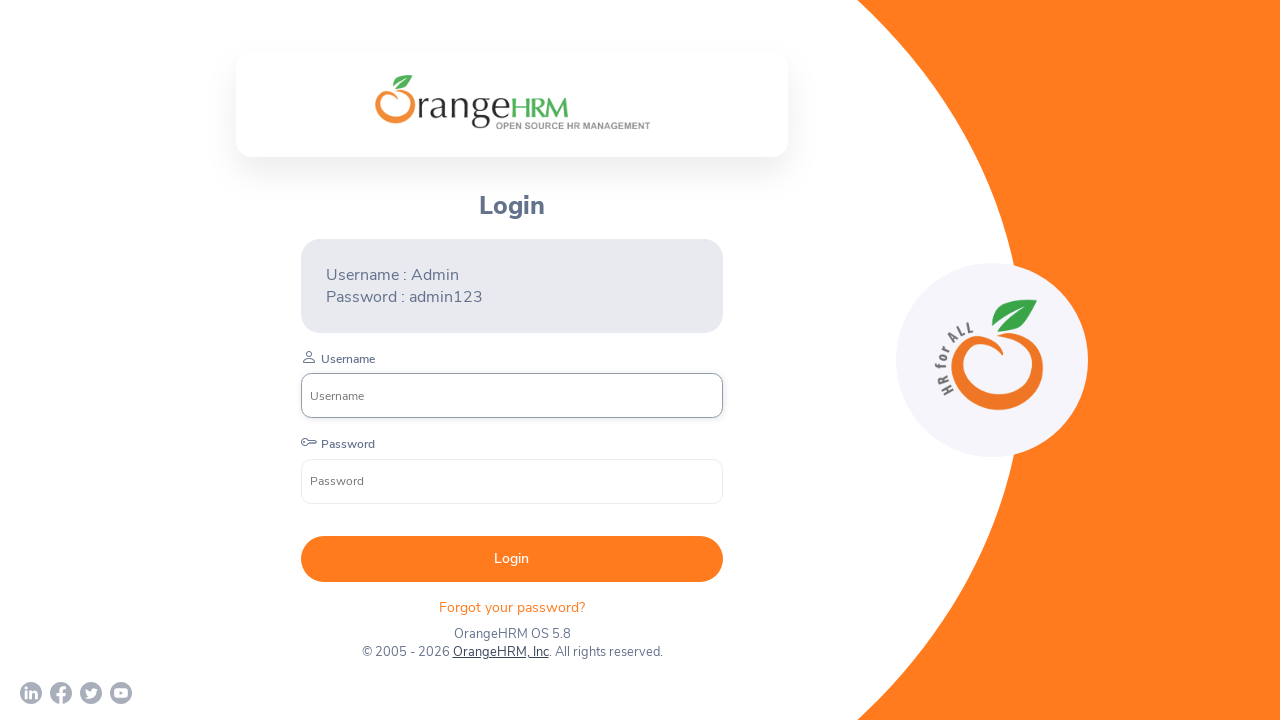

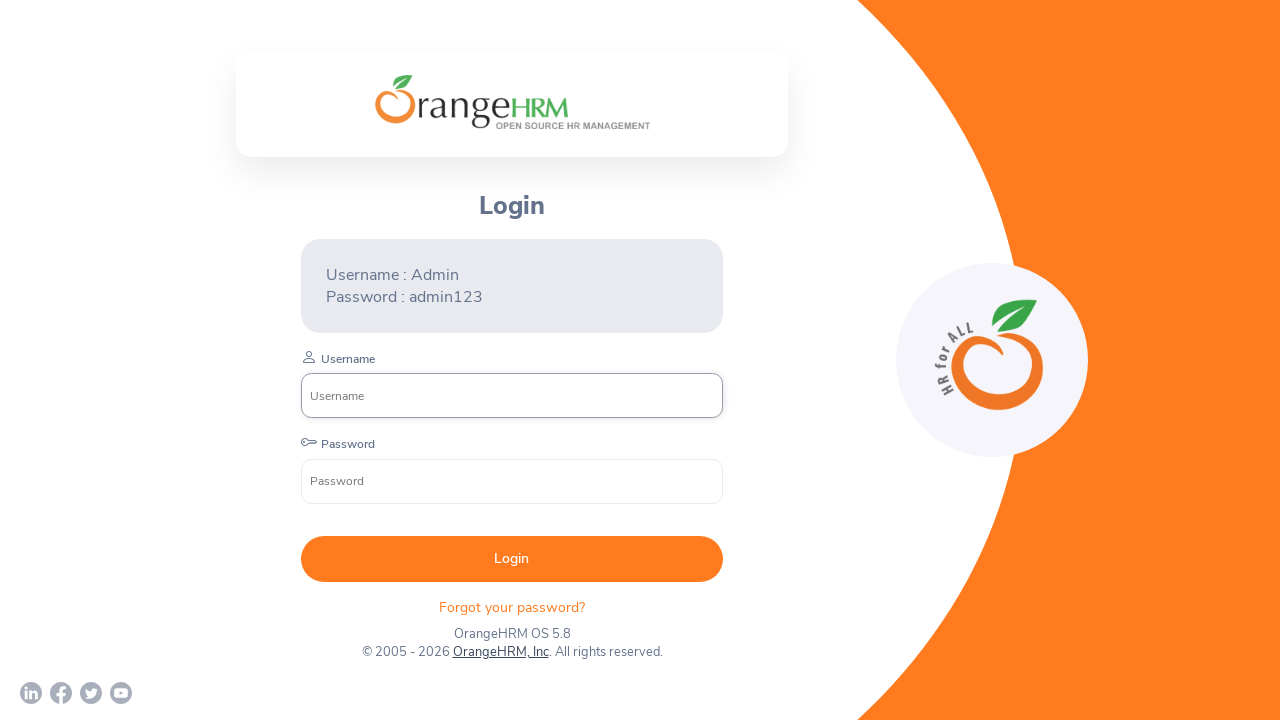